Clicks on the Facebook VioEdu link on the registration page

Starting URL: https://vio.edu.vn/register/step-one

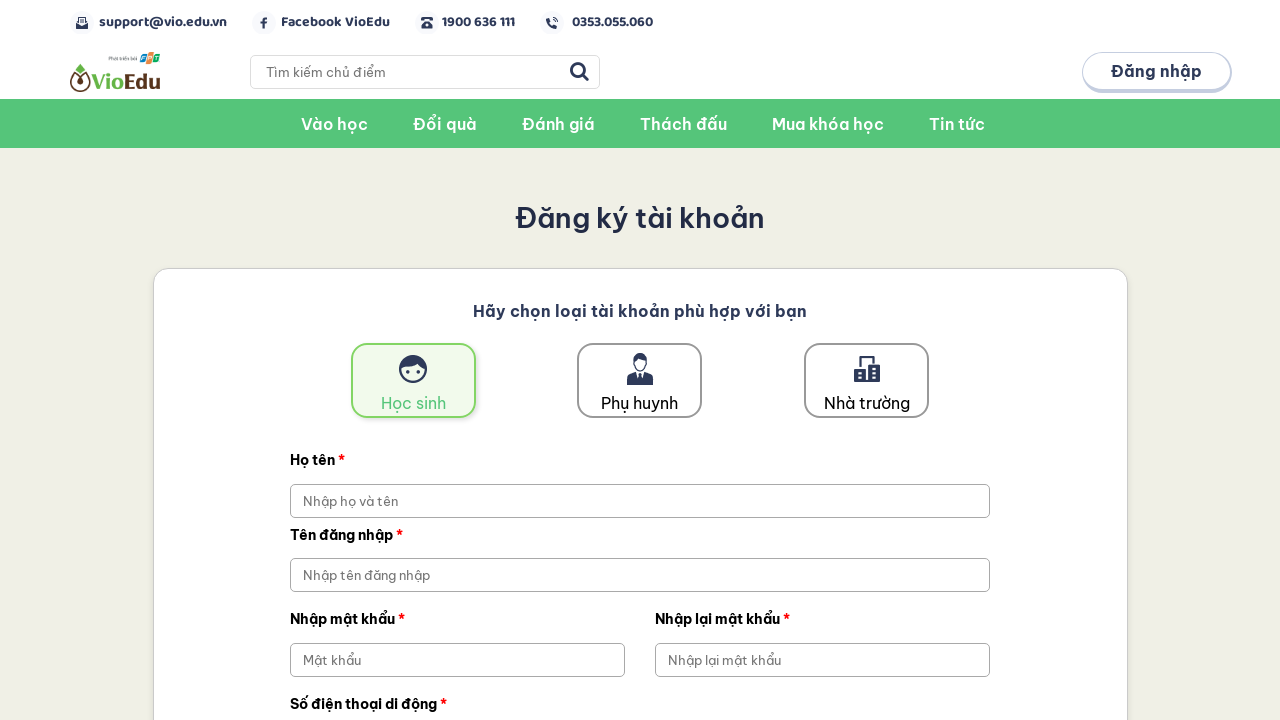

Clicked on the Facebook VioEdu link on the registration page at (336, 22) on text=Facebook VioEdu
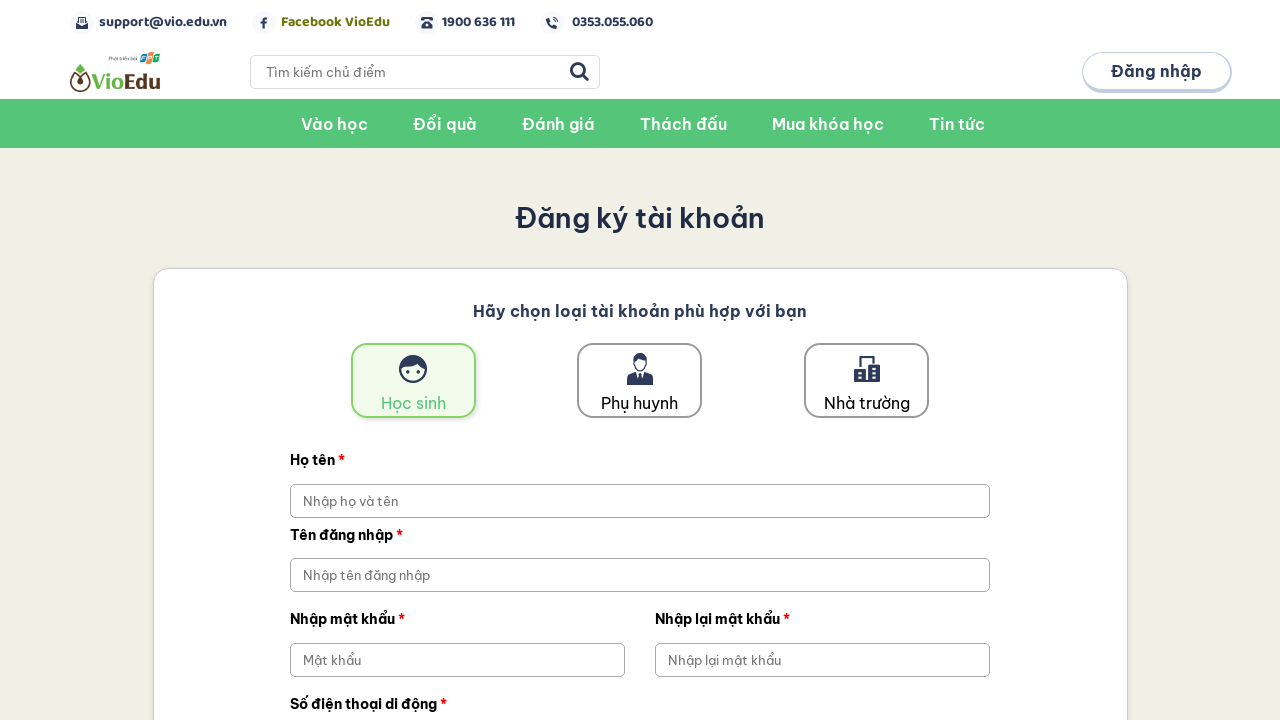

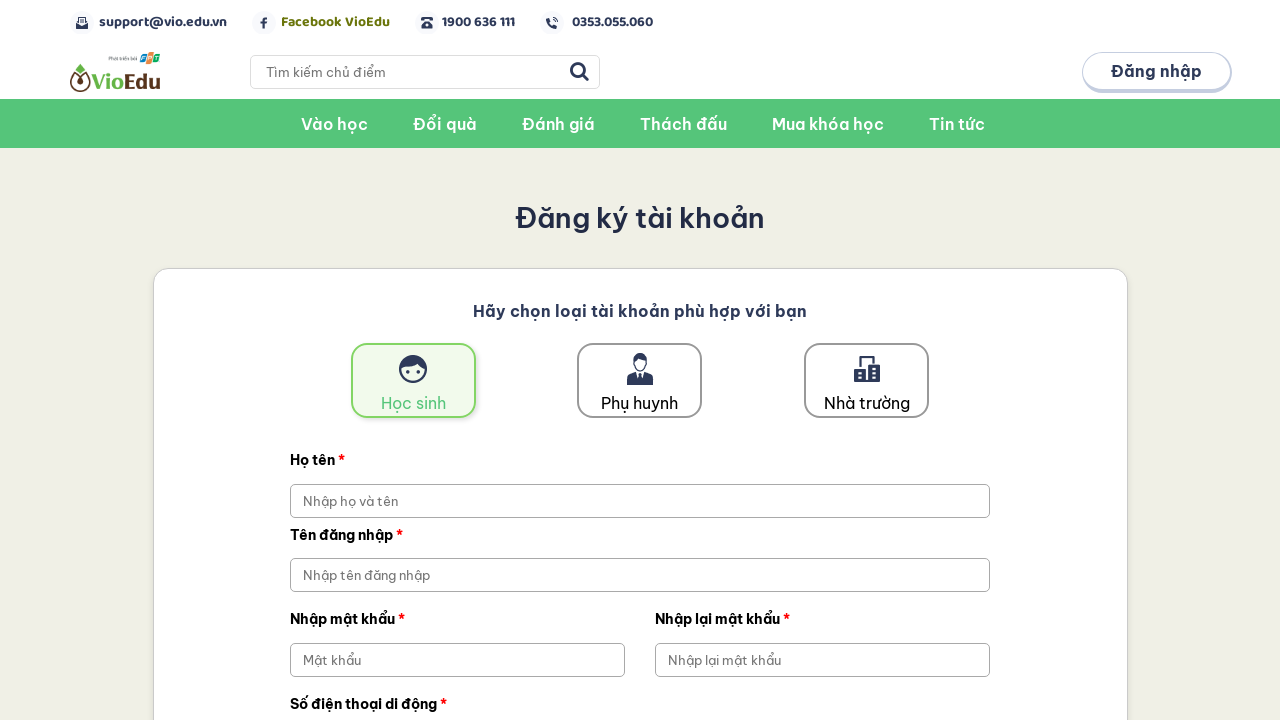